Tests various alert handling scenarios including simple alerts, confirmation dialogs, prompt dialogs, and sweet alerts on a demo page

Starting URL: https://leafground.com/alert.xhtml

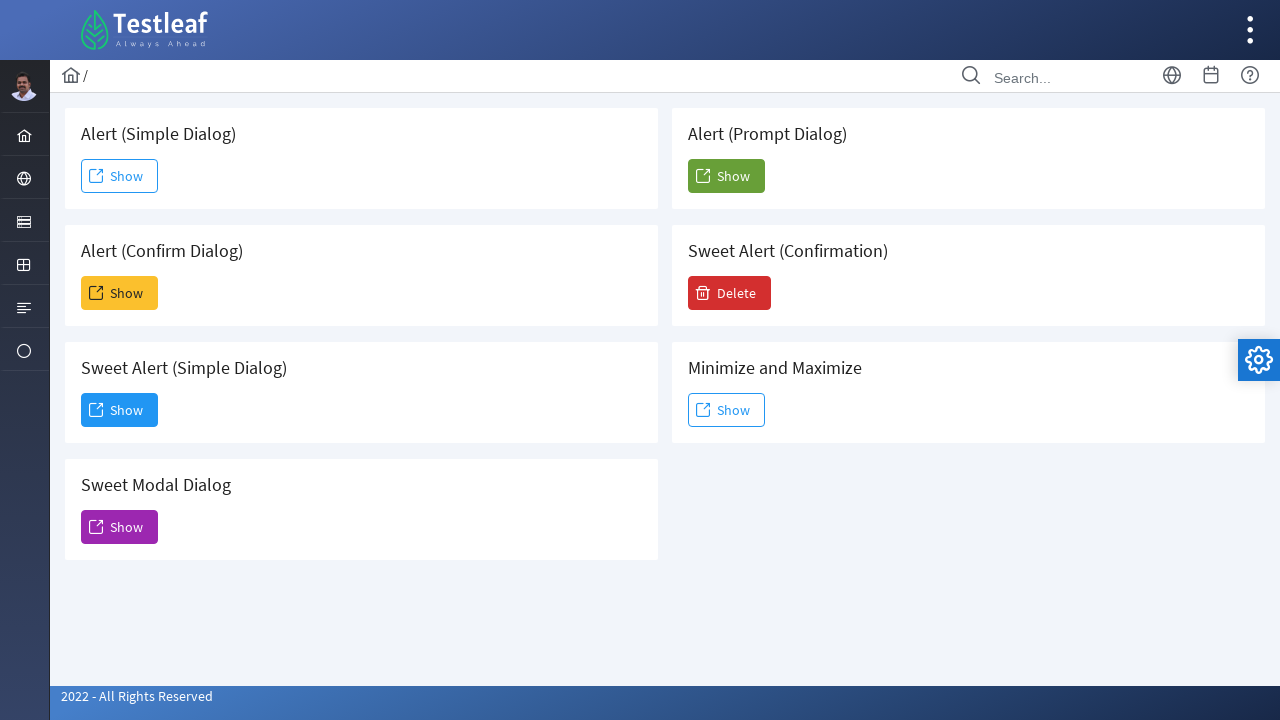

Clicked simple alert button at (120, 176) on xpath=/html/body/div[1]/div[5]/div[2]/form/div/div[1]/div[1]/button/span[2]
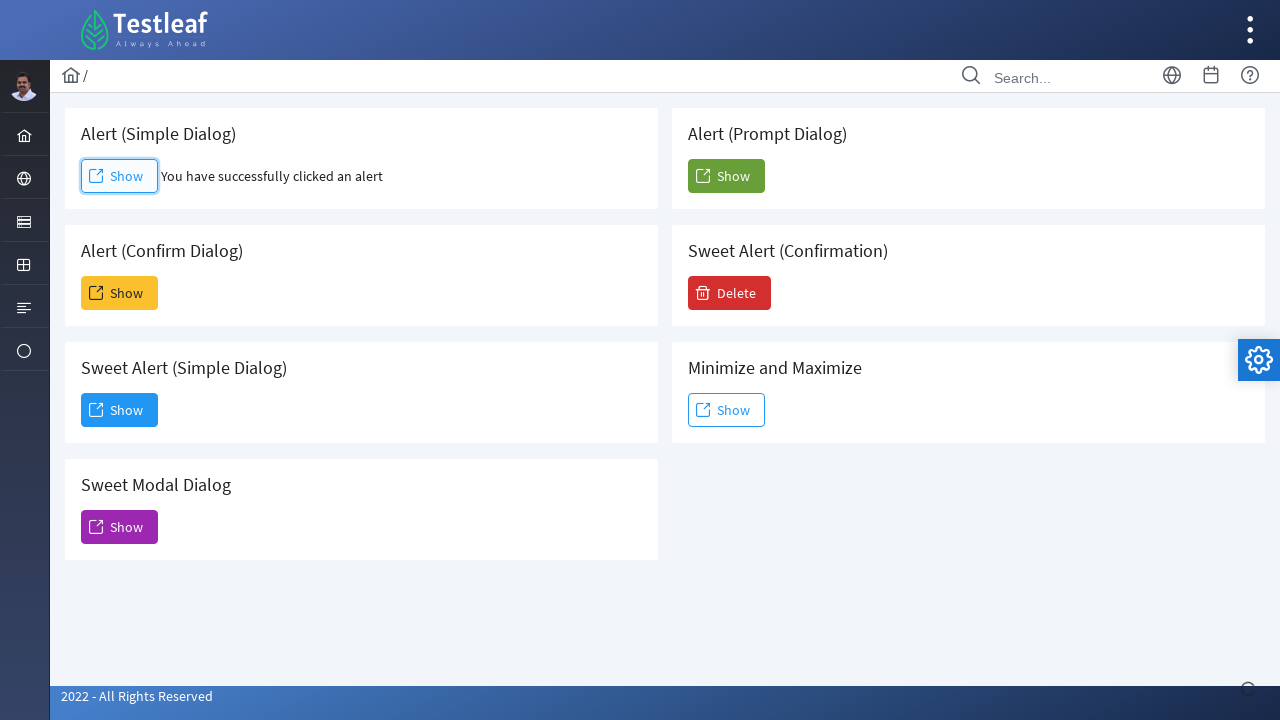

Set up dialog handler to accept alerts
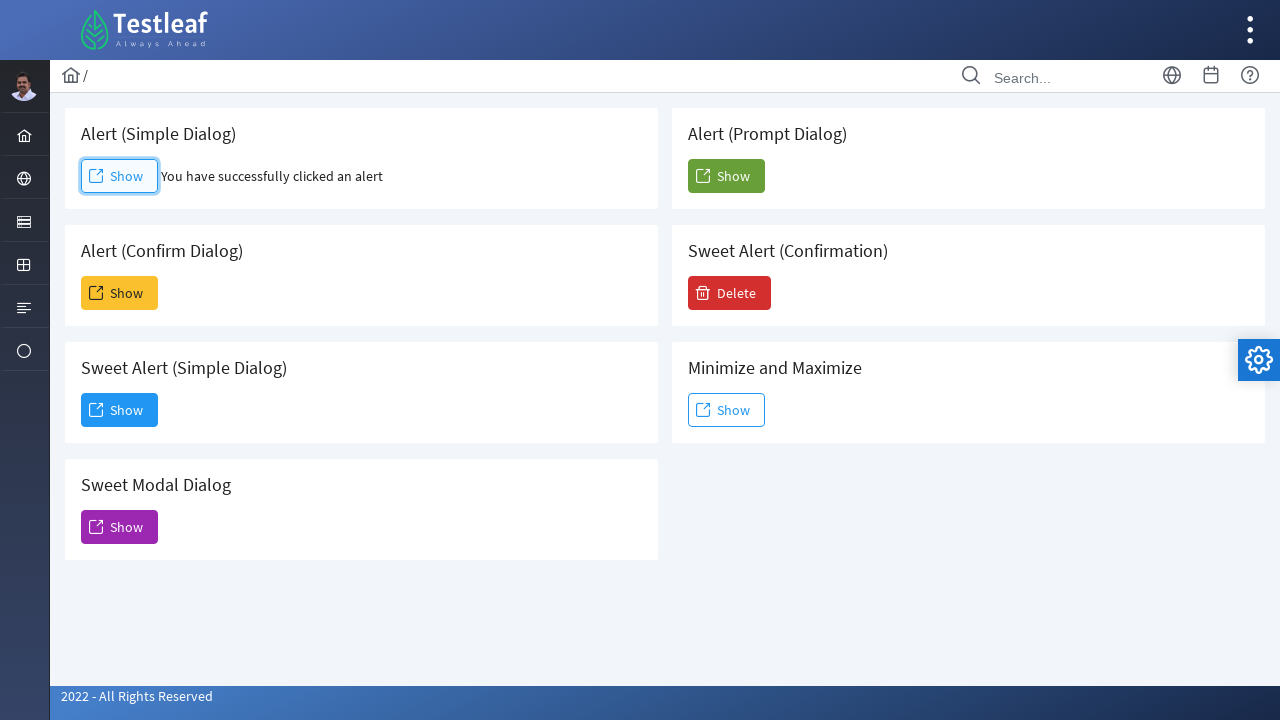

Clicked confirmation dialog button at (120, 293) on xpath=/html/body/div[1]/div[5]/div[2]/form/div/div[1]/div[2]/button/span[2]
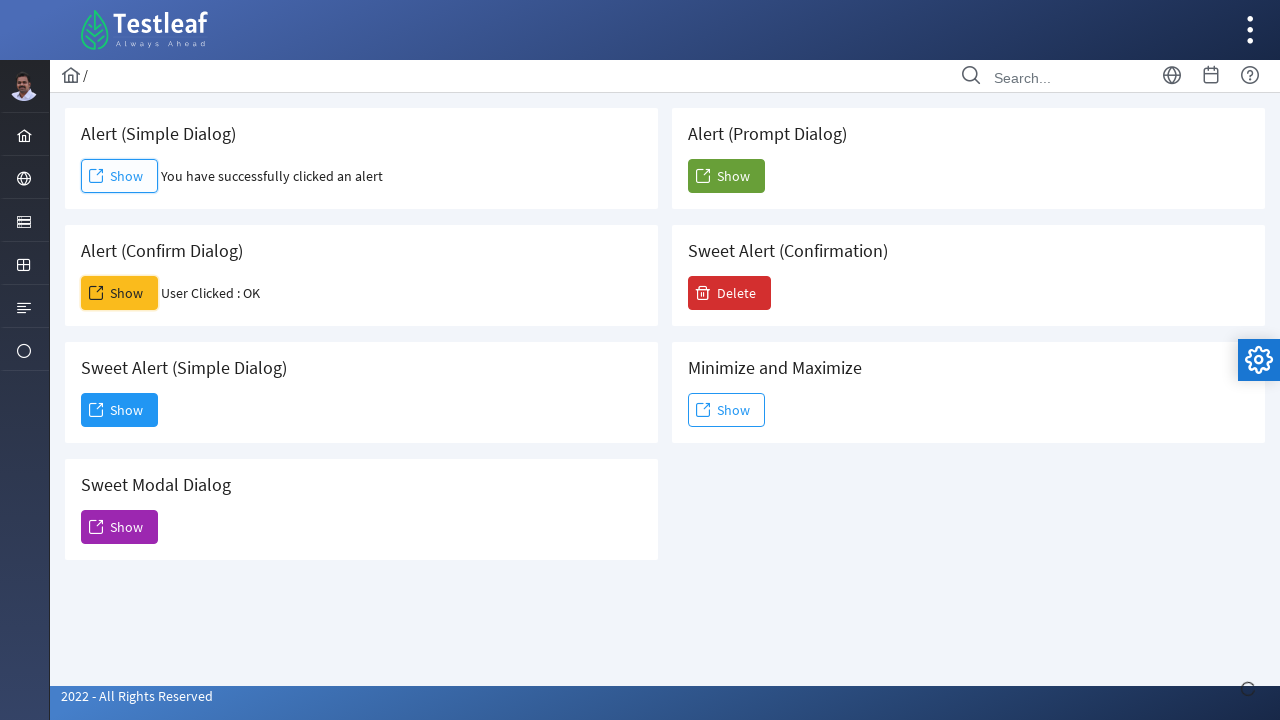

Clicked prompt dialog button at (726, 176) on xpath=/html/body/div[1]/div[5]/div[2]/form/div/div[2]/div[1]/button/span[2]
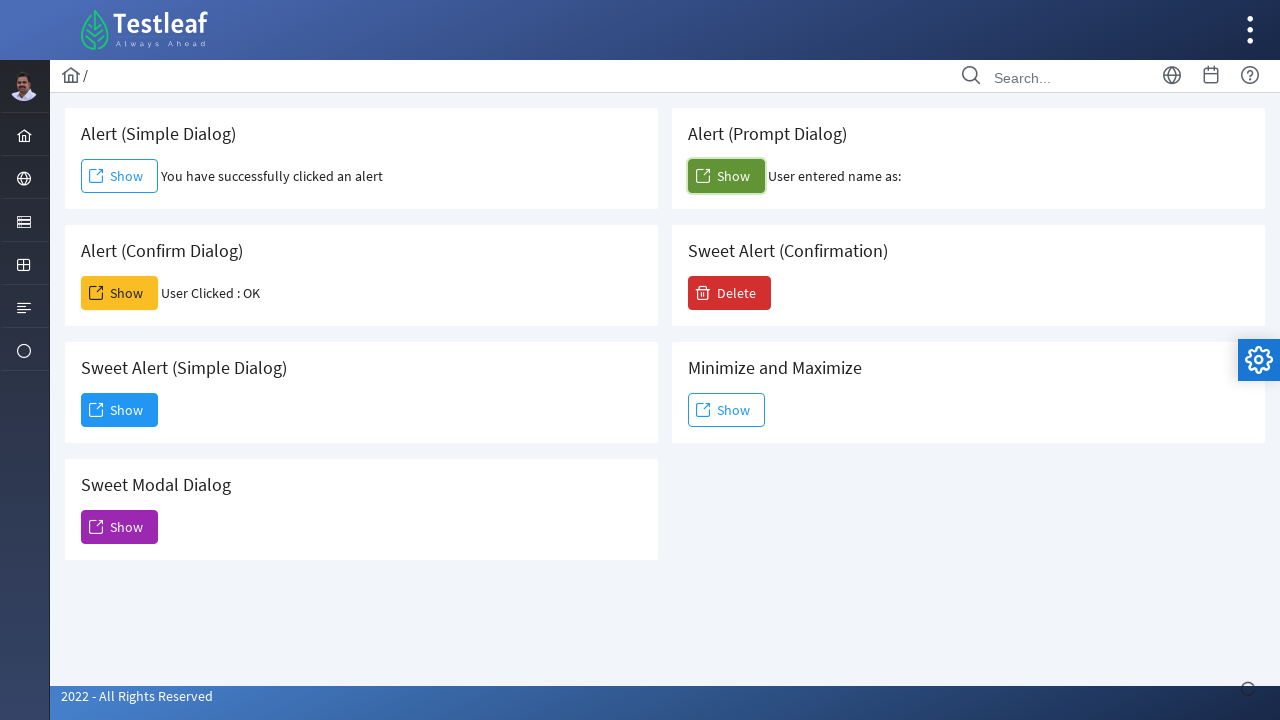

Set up prompt dialog handler to accept with text 'Dinuja Kelum Rathnayaka'
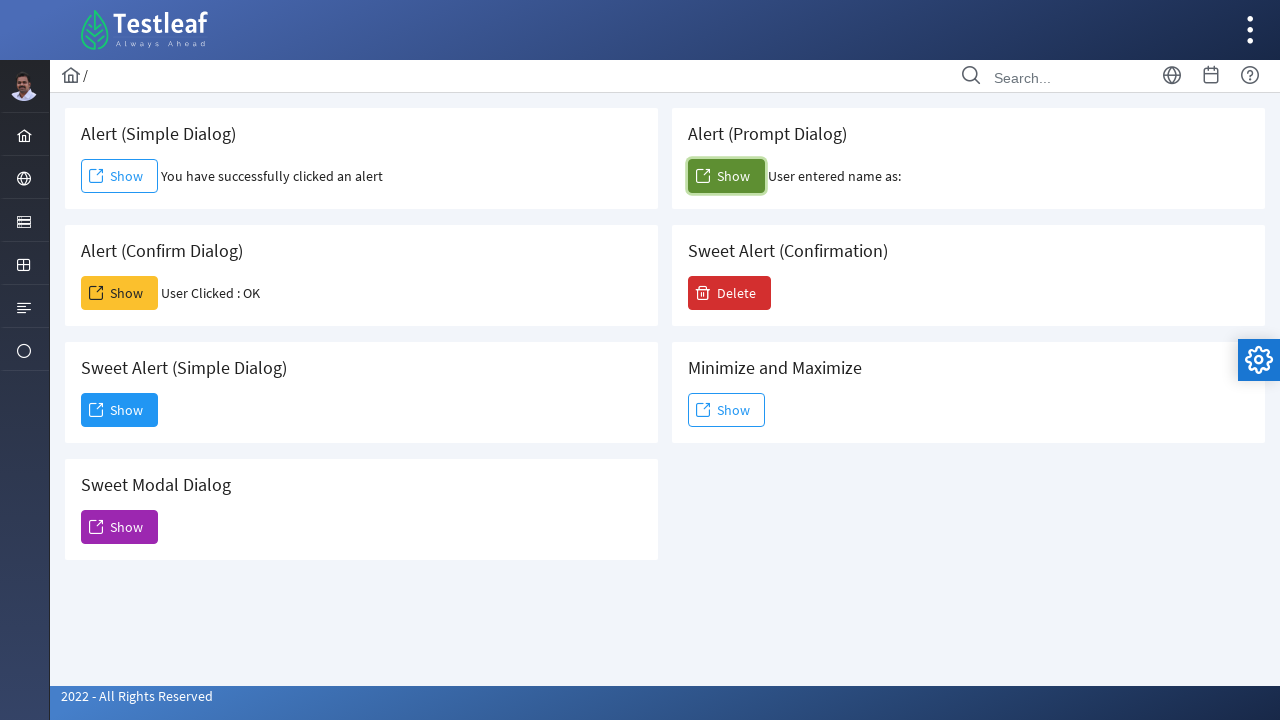

Clicked sweet alert button at (120, 410) on #j_idt88\:j_idt95
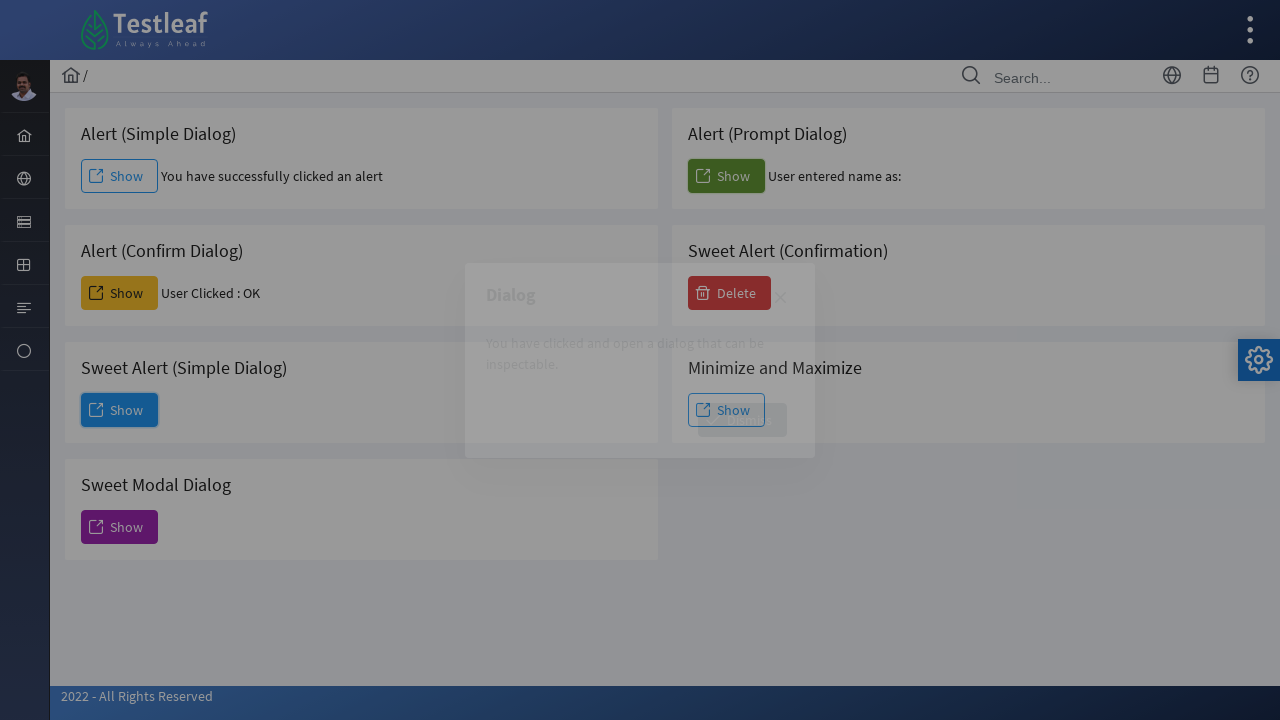

Clicked close button for sweet alert at (780, 298) on xpath=//*[@id="j_idt88:j_idt96"]/div[1]/a
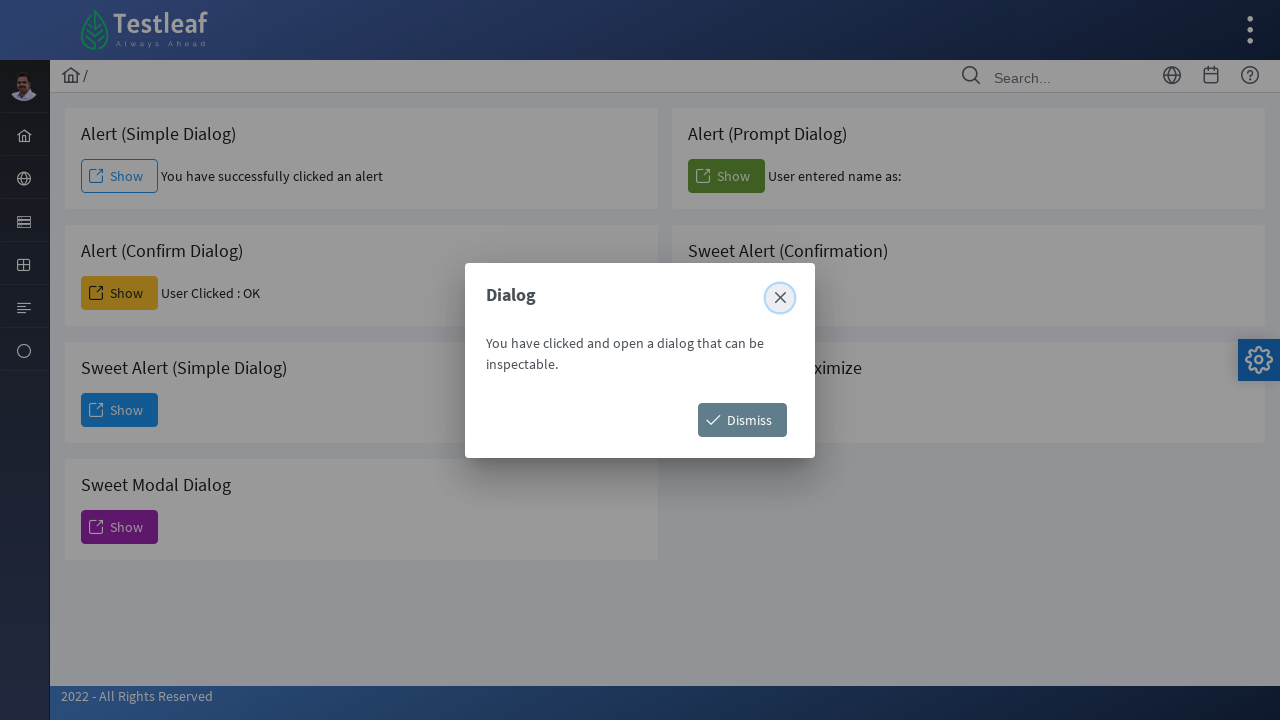

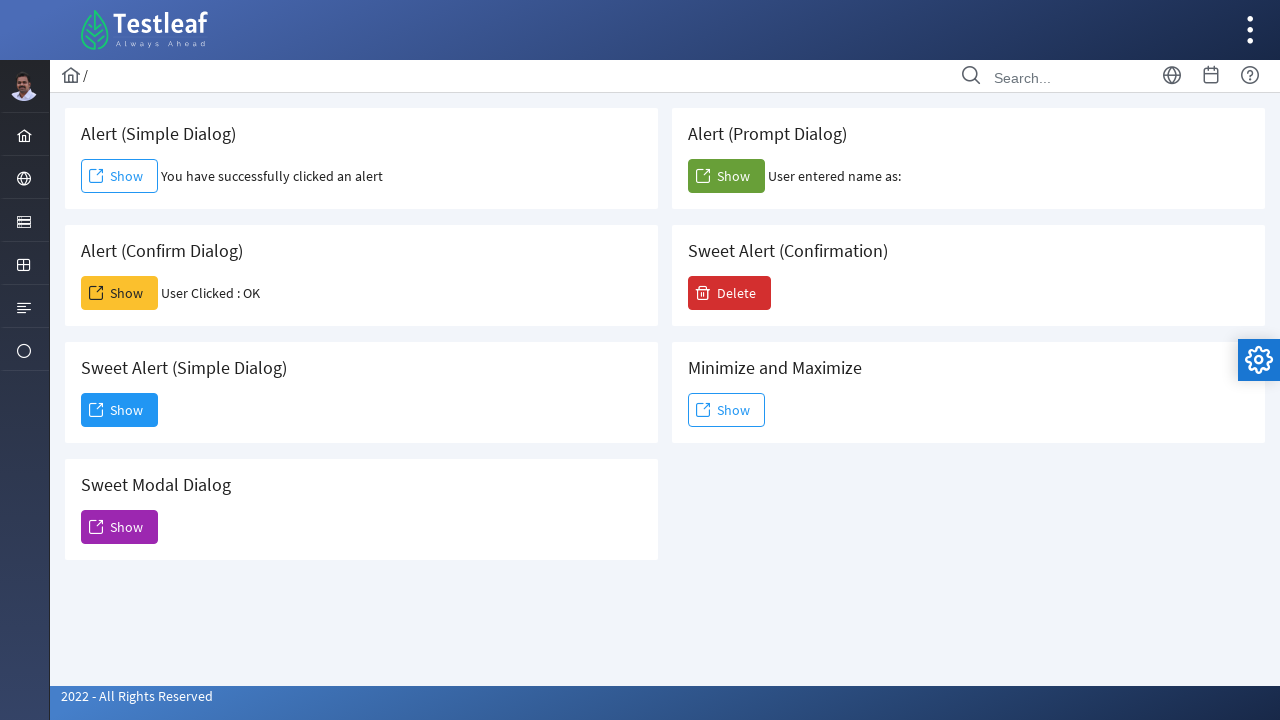